Tests filtering to display only completed items

Starting URL: https://demo.playwright.dev/todomvc

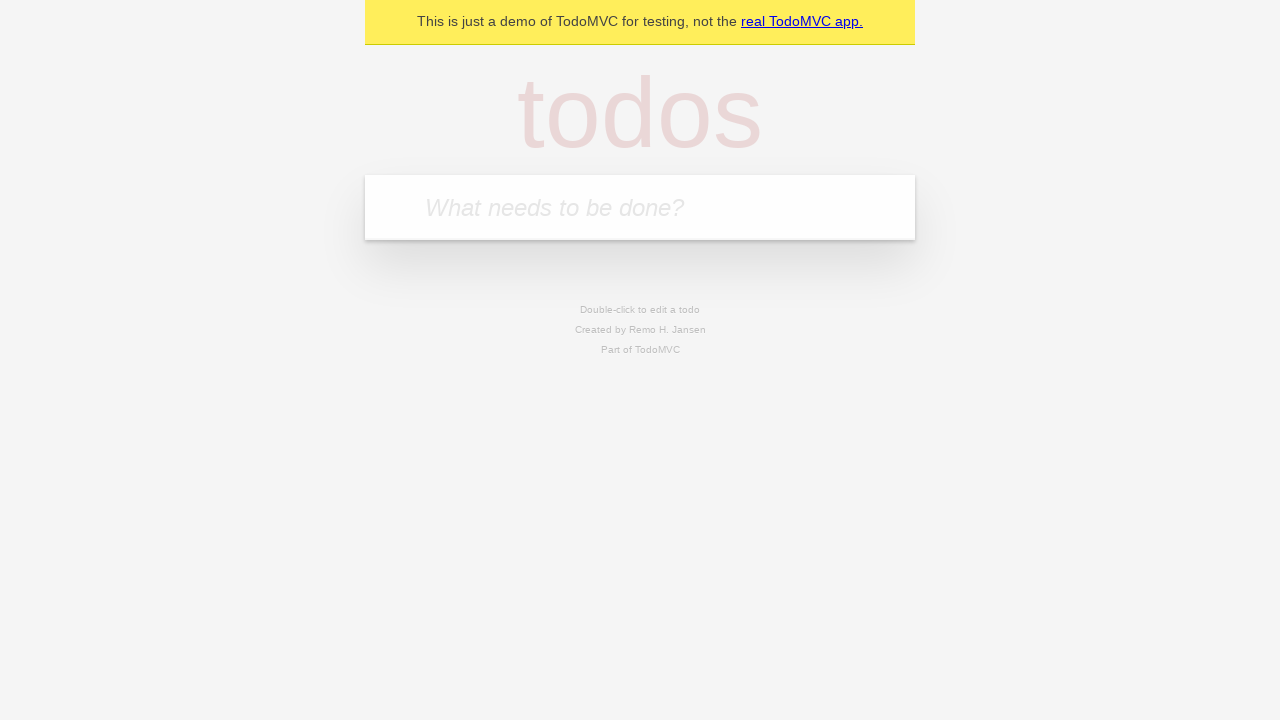

Filled new todo field with 'buy some cheese' on .new-todo
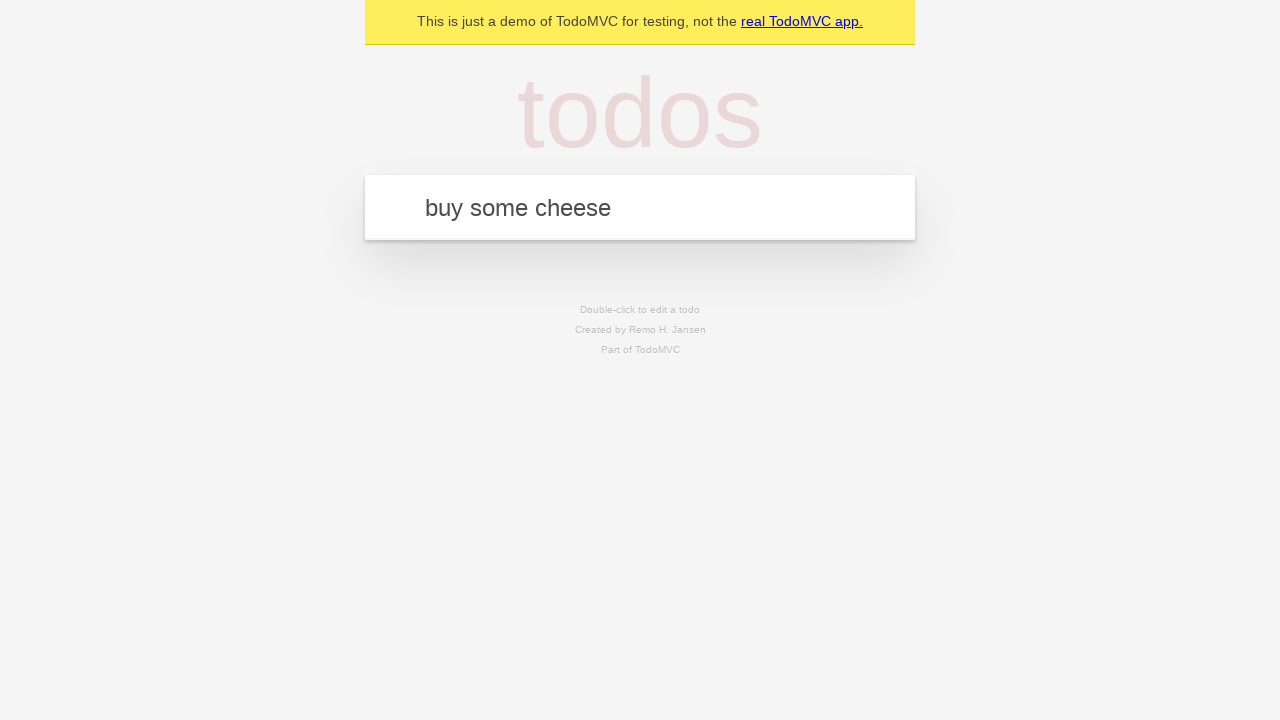

Pressed Enter to create first todo on .new-todo
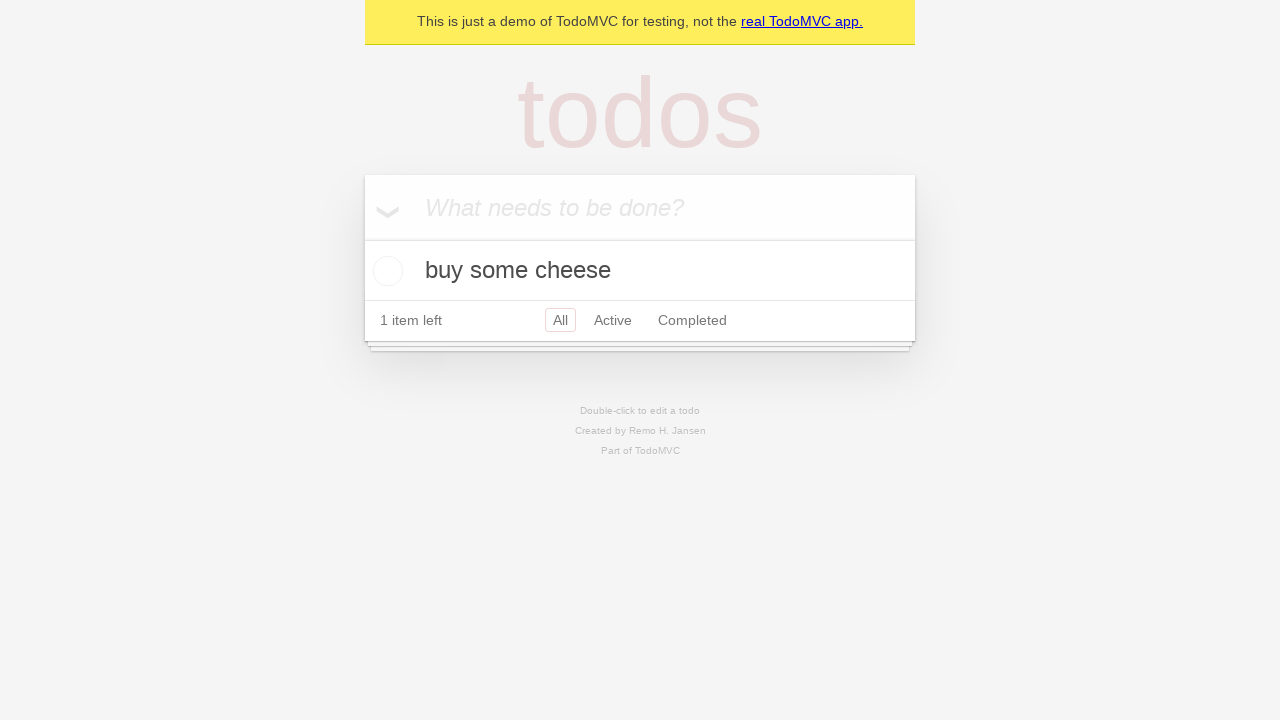

Filled new todo field with 'feed the cat' on .new-todo
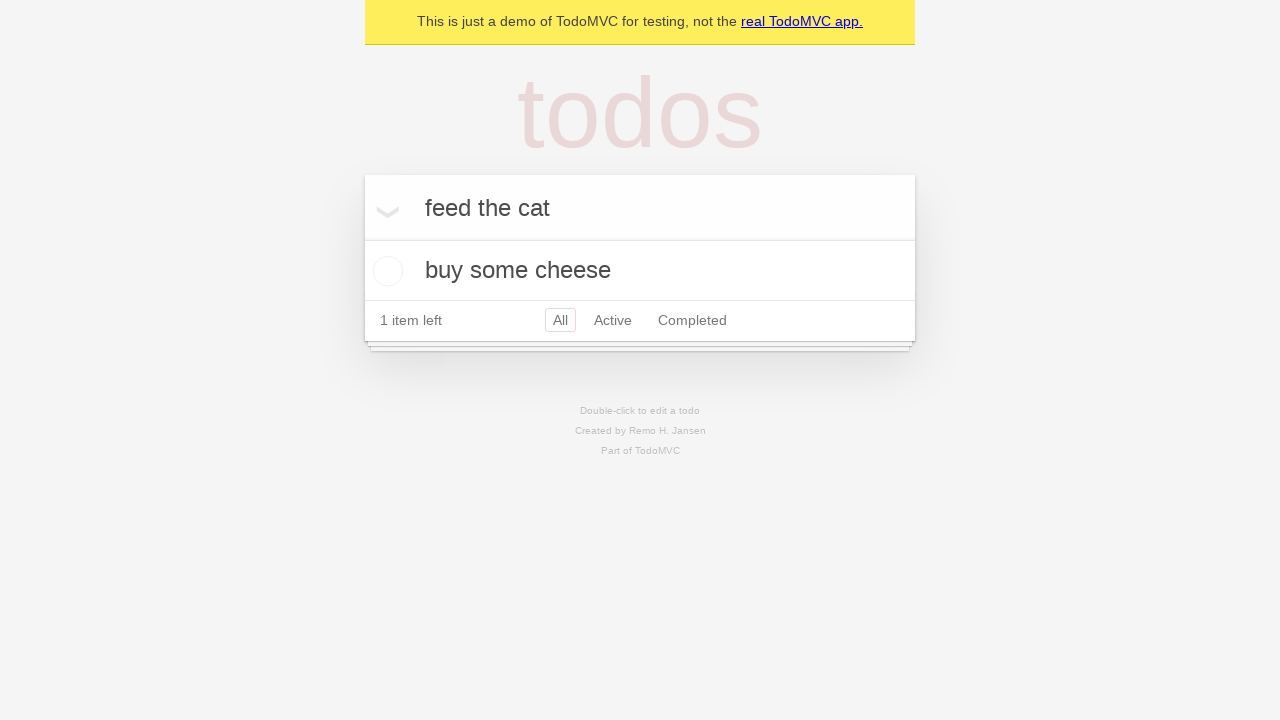

Pressed Enter to create second todo on .new-todo
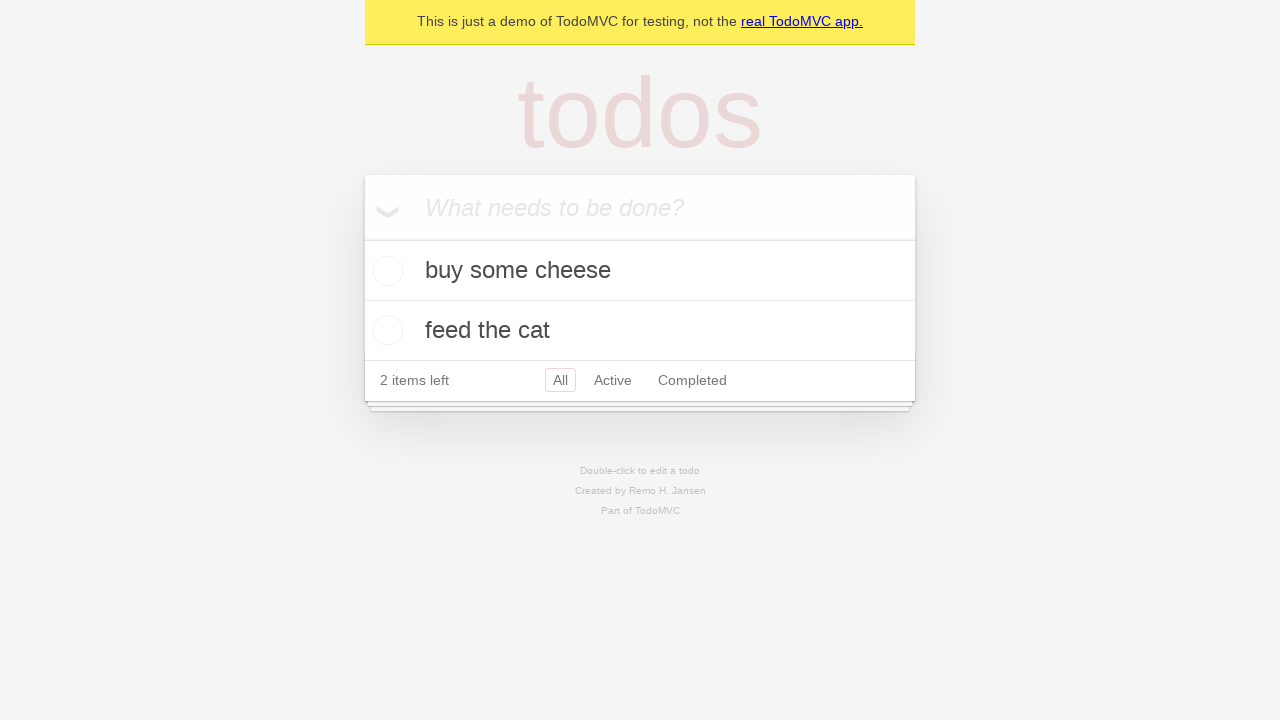

Filled new todo field with 'book a doctors appointment' on .new-todo
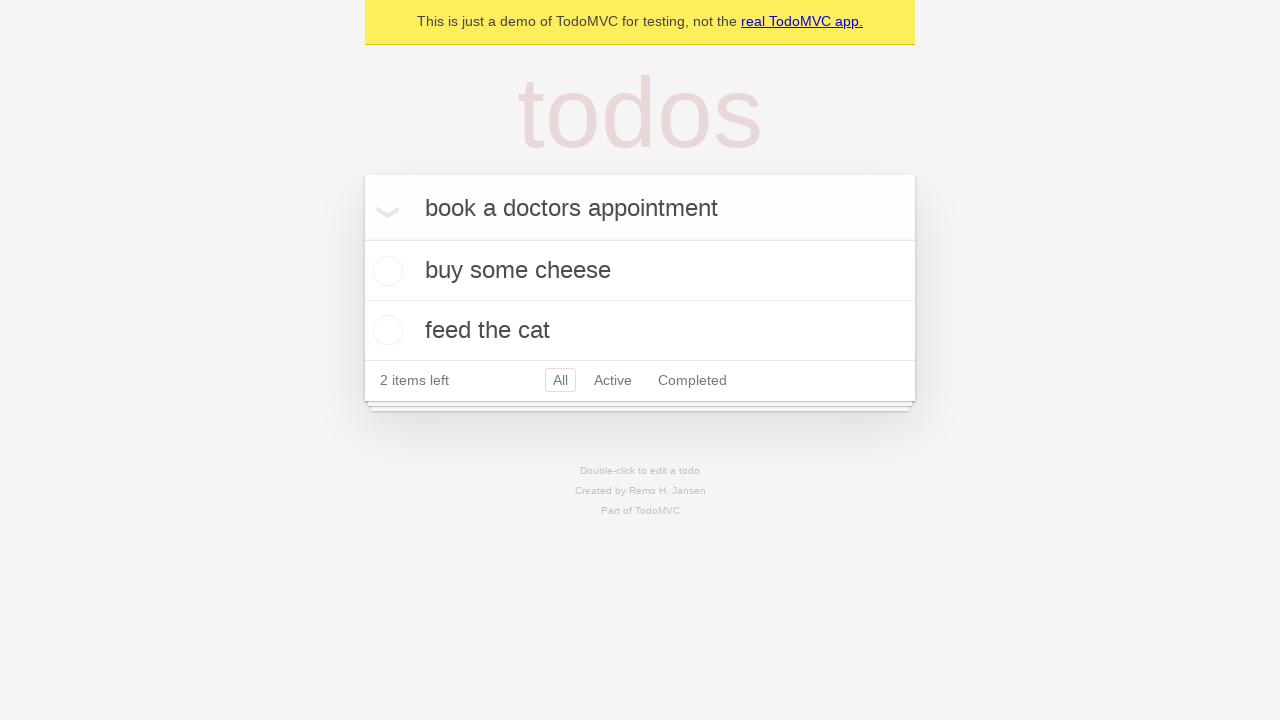

Pressed Enter to create third todo on .new-todo
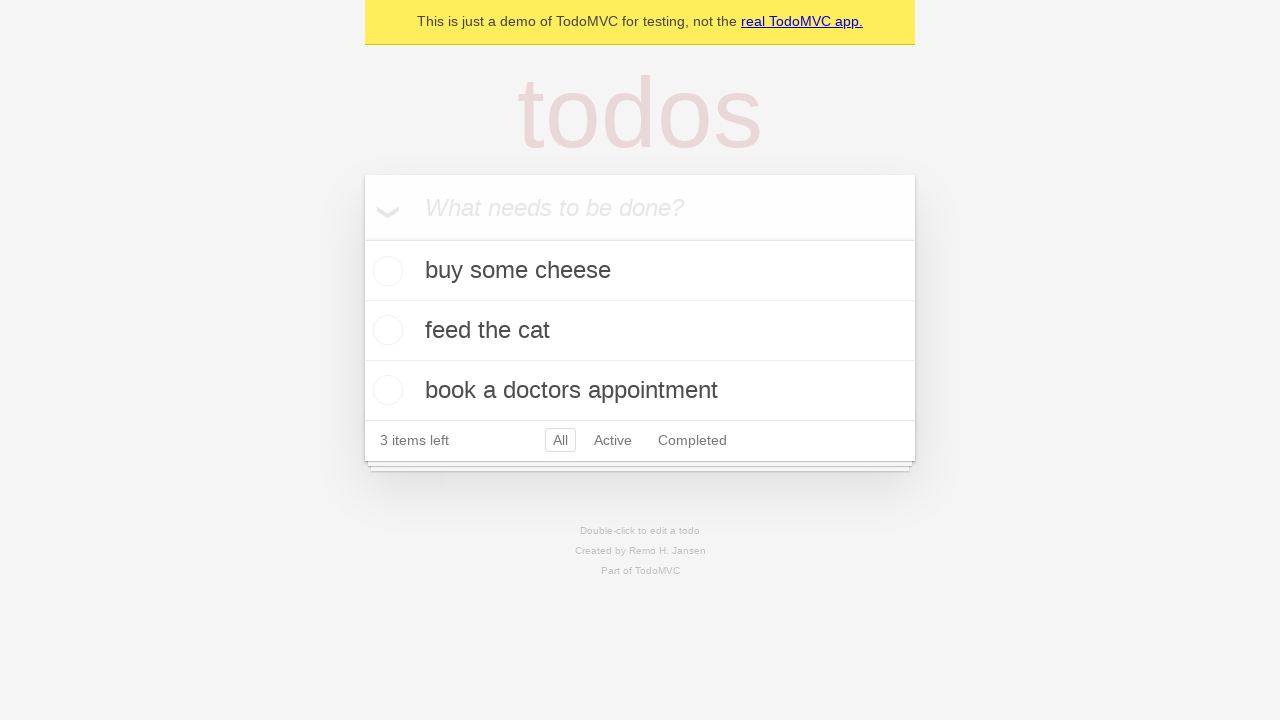

Checked the second todo item 'feed the cat' as completed at (385, 330) on .todo-list li .toggle >> nth=1
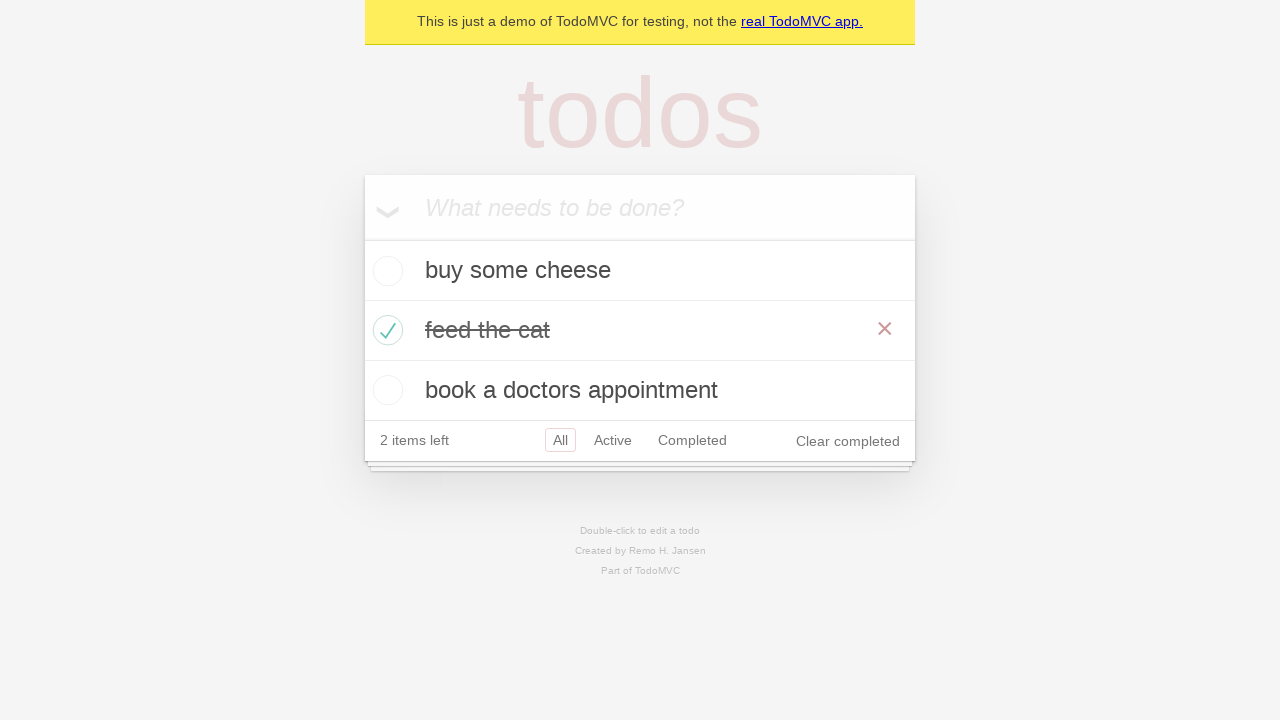

Clicked Completed filter to display only completed items at (692, 440) on .filters >> text=Completed
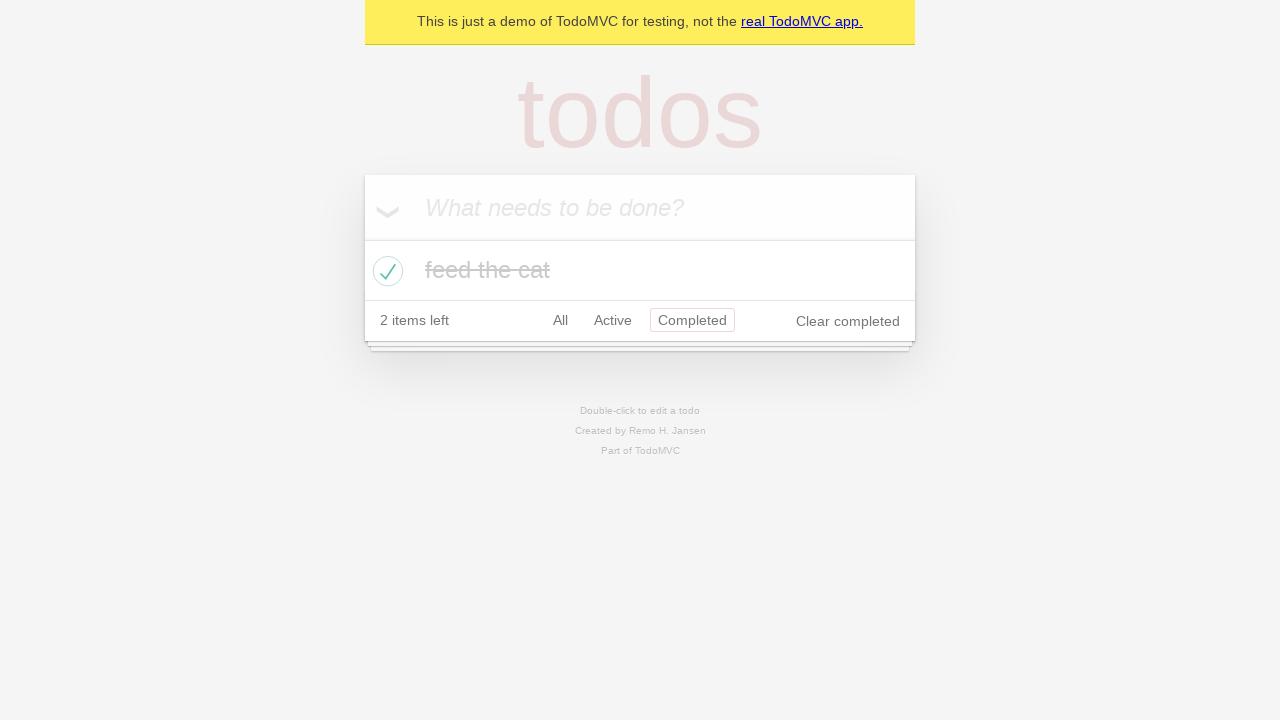

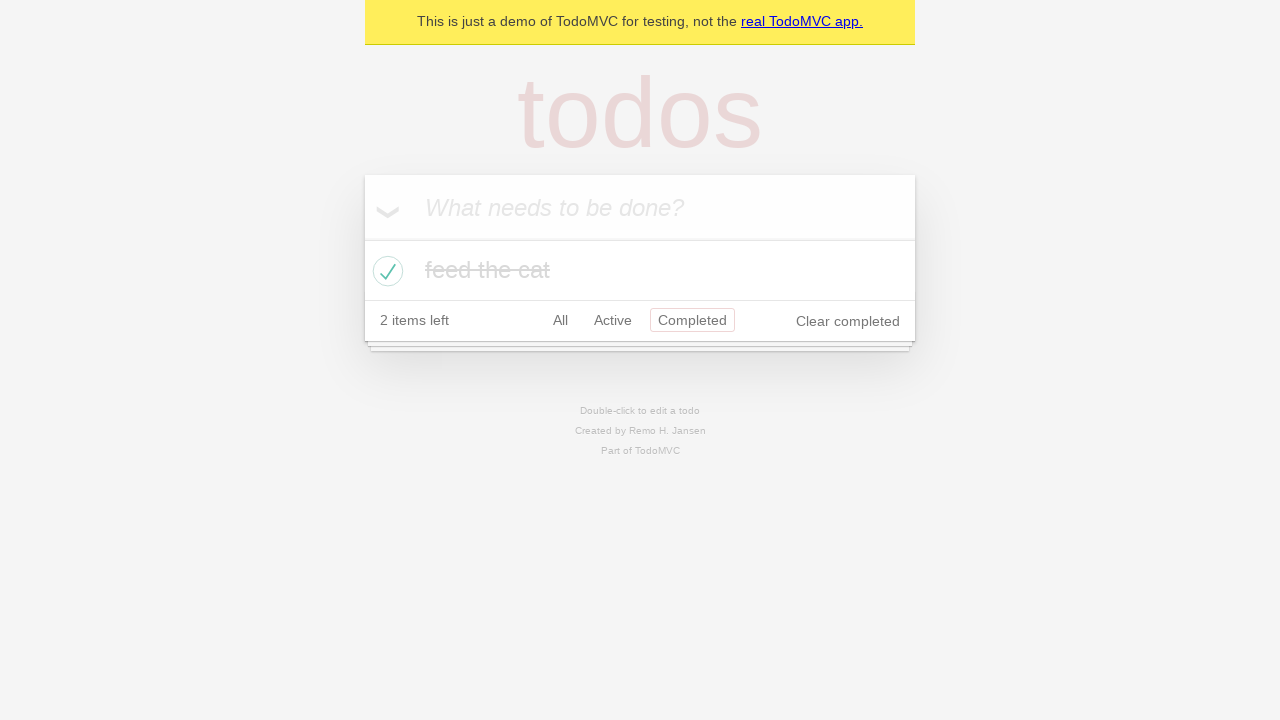